Tests dismissing a JavaScript confirm dialog by clicking the confirm button and dismissing the alert

Starting URL: https://the-internet.herokuapp.com/javascript_alerts

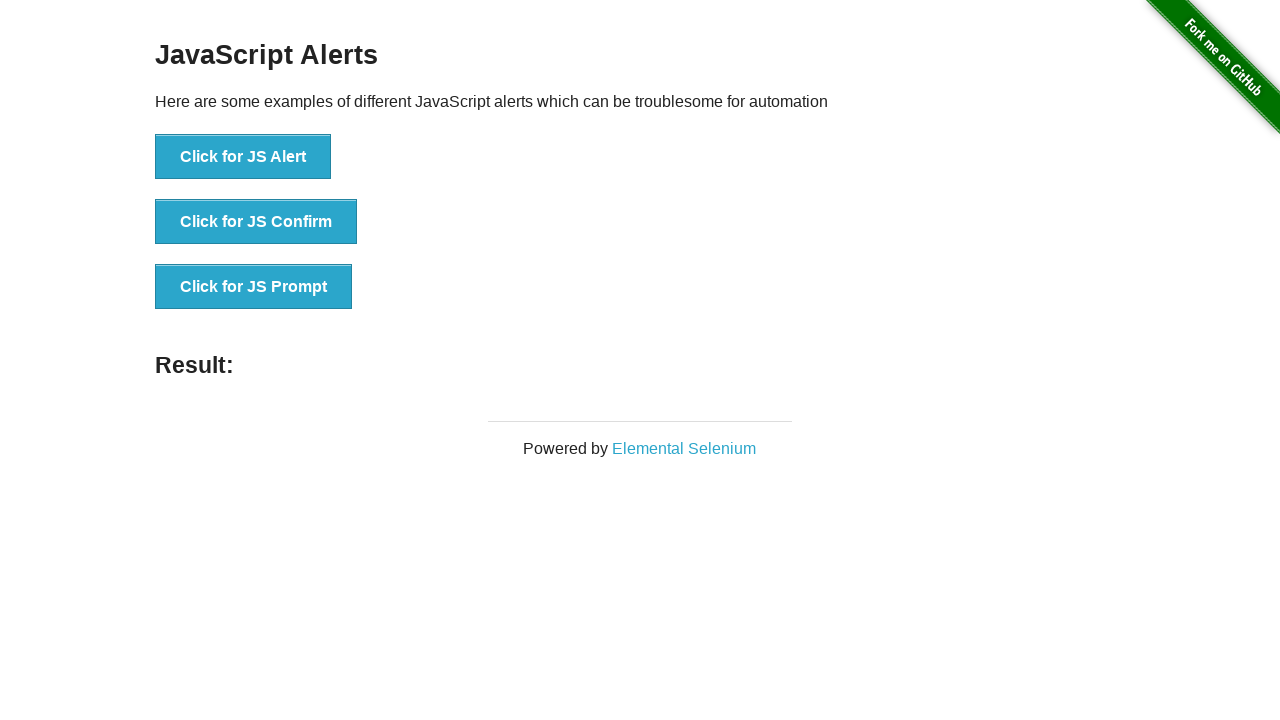

Set up dialog handler to dismiss confirm dialog
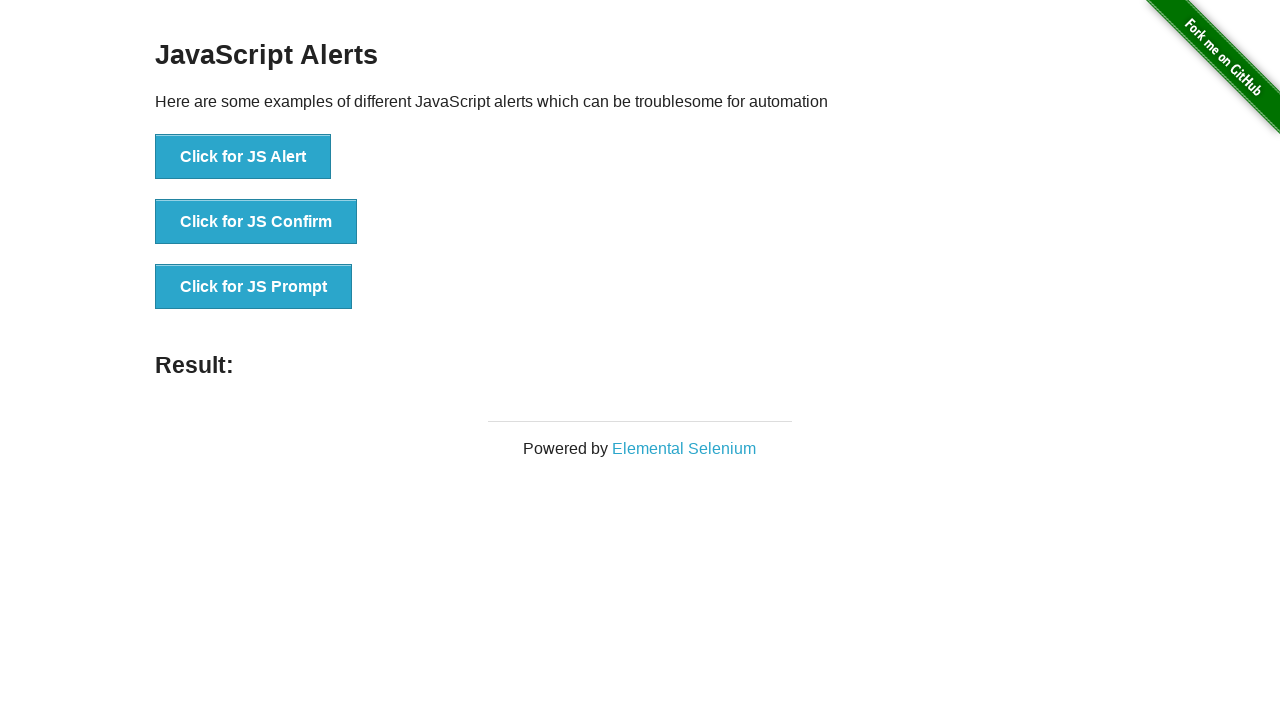

Clicked the 'Click for JS Confirm' button at (256, 222) on xpath=//*[@id='content']/div/ul/li[2]/button
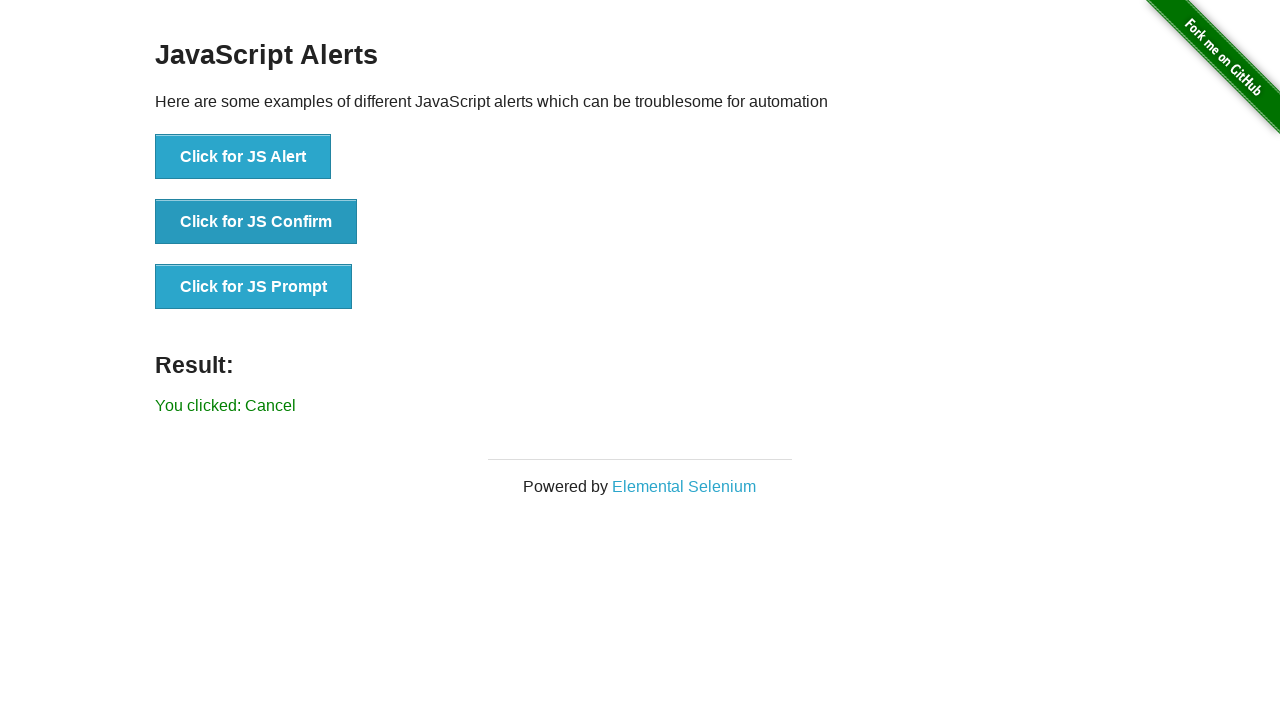

Result element loaded after dismissing confirm dialog
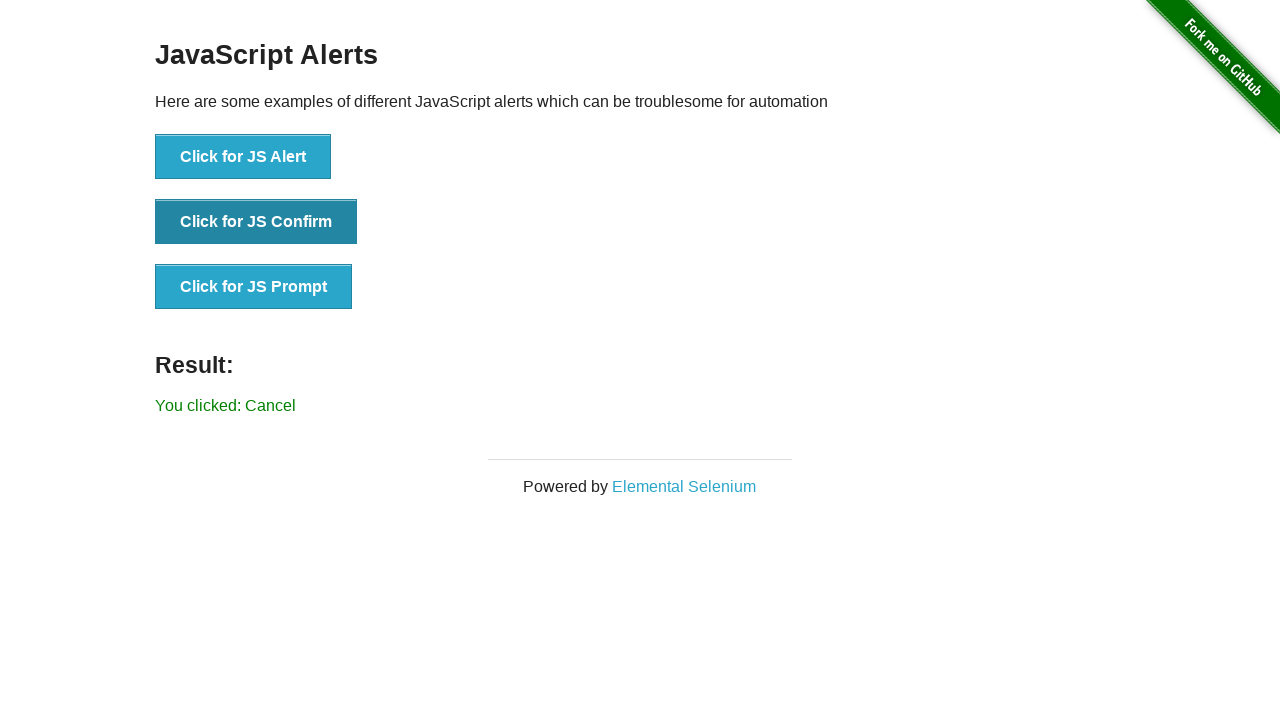

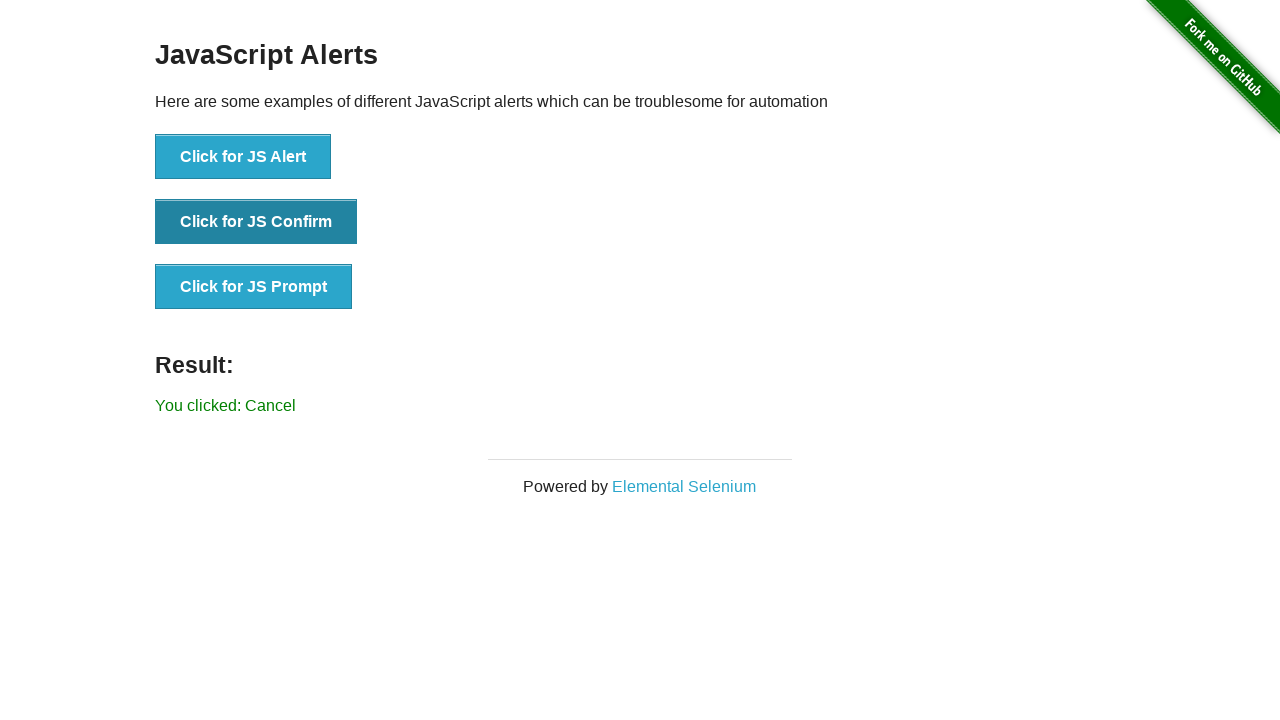